Tests add and remove element functionality by clicking buttons to dynamically add and remove elements from the page

Starting URL: https://the-internet.herokuapp.com/add_remove_elements/

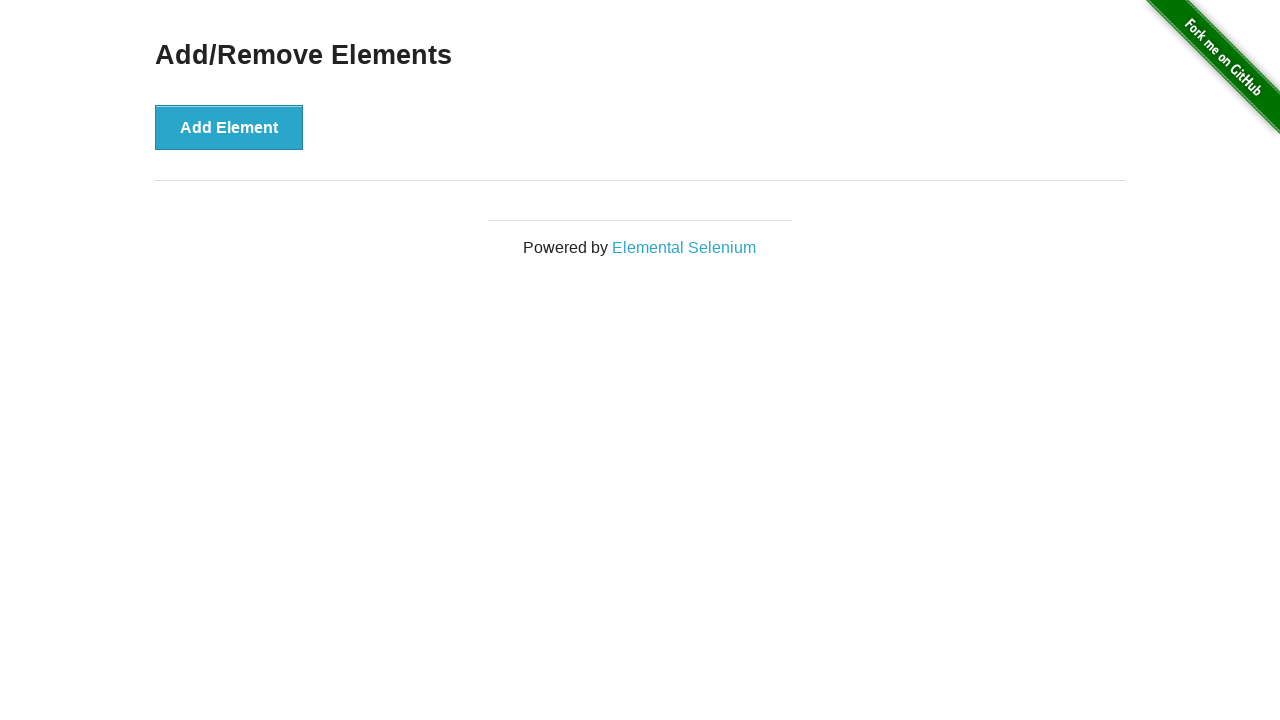

Navigated to Add/Remove Elements page
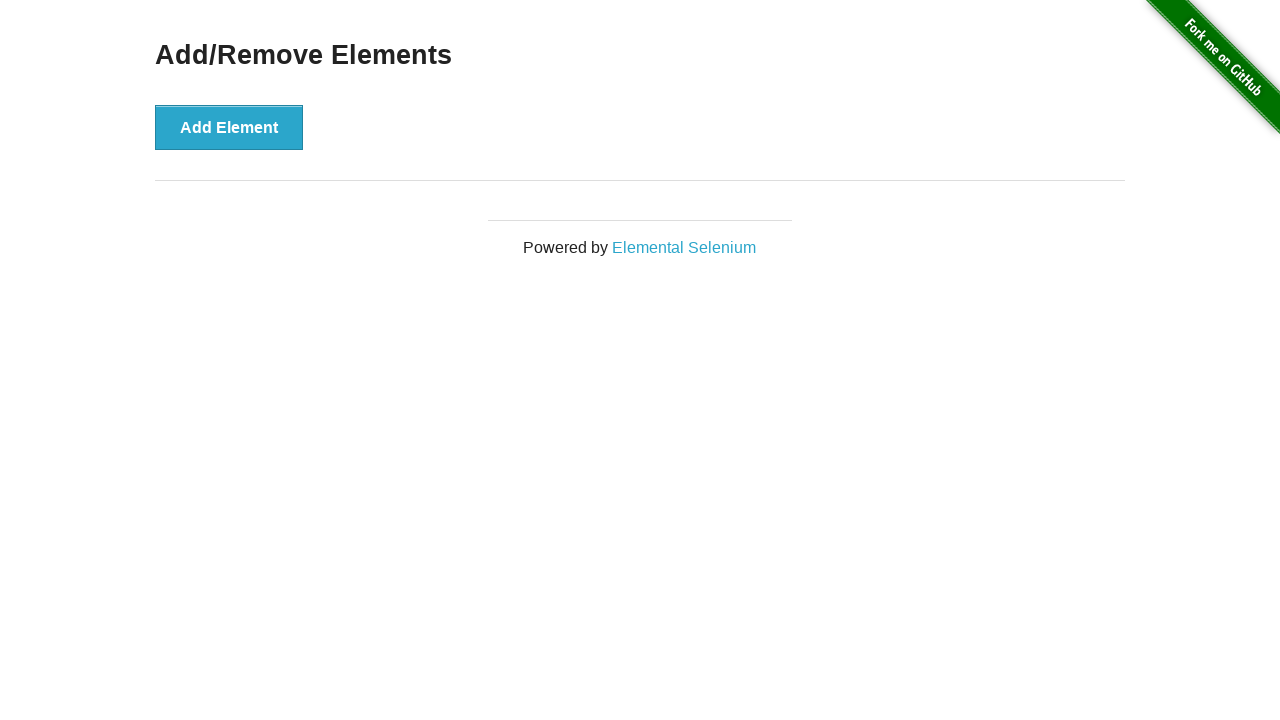

Clicked Add Element button (1st time) at (229, 127) on xpath=//button[@onclick='addElement()']
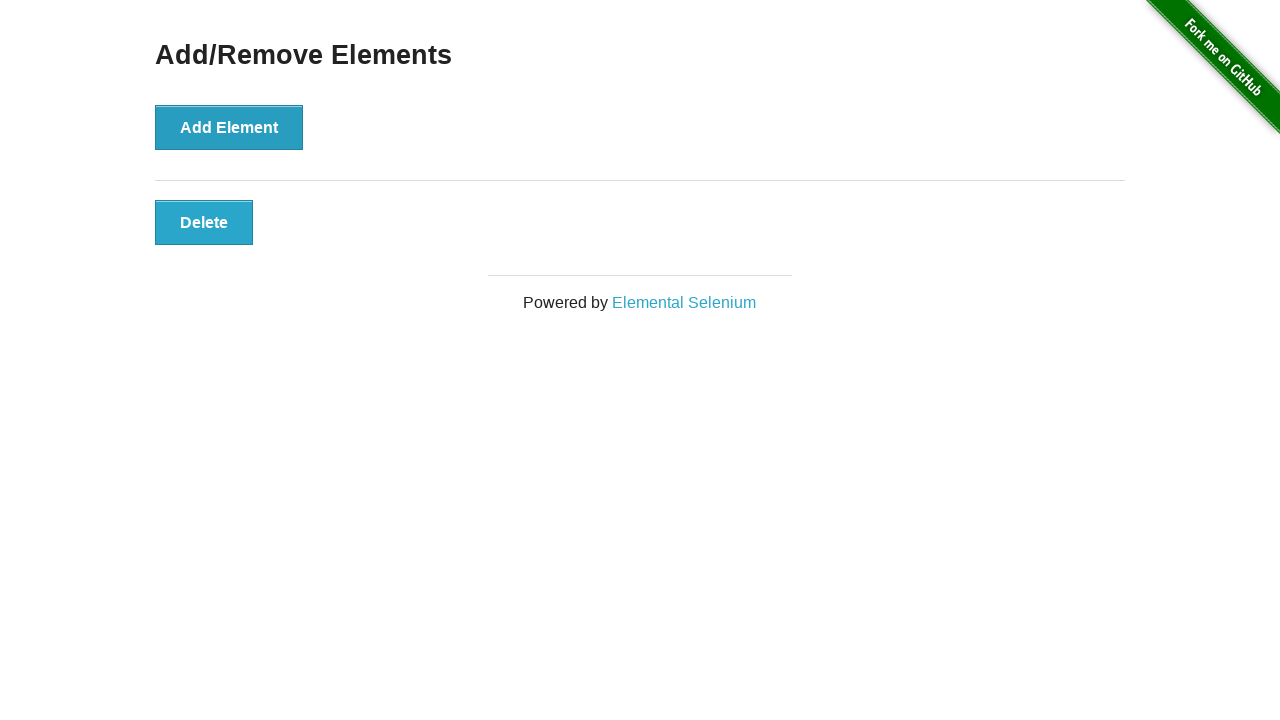

Clicked Add Element button (2nd time) at (229, 127) on xpath=//button[@onclick='addElement()']
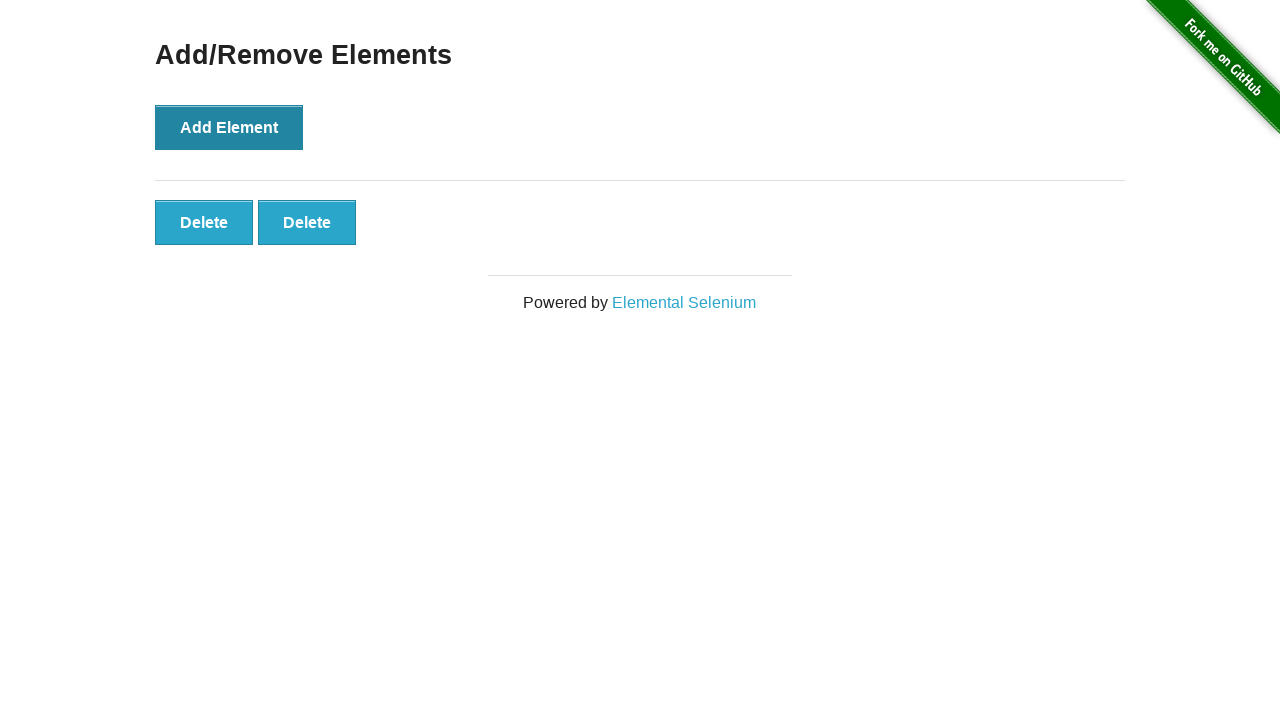

Clicked Add Element button (3rd time) at (229, 127) on xpath=//button[@onclick='addElement()']
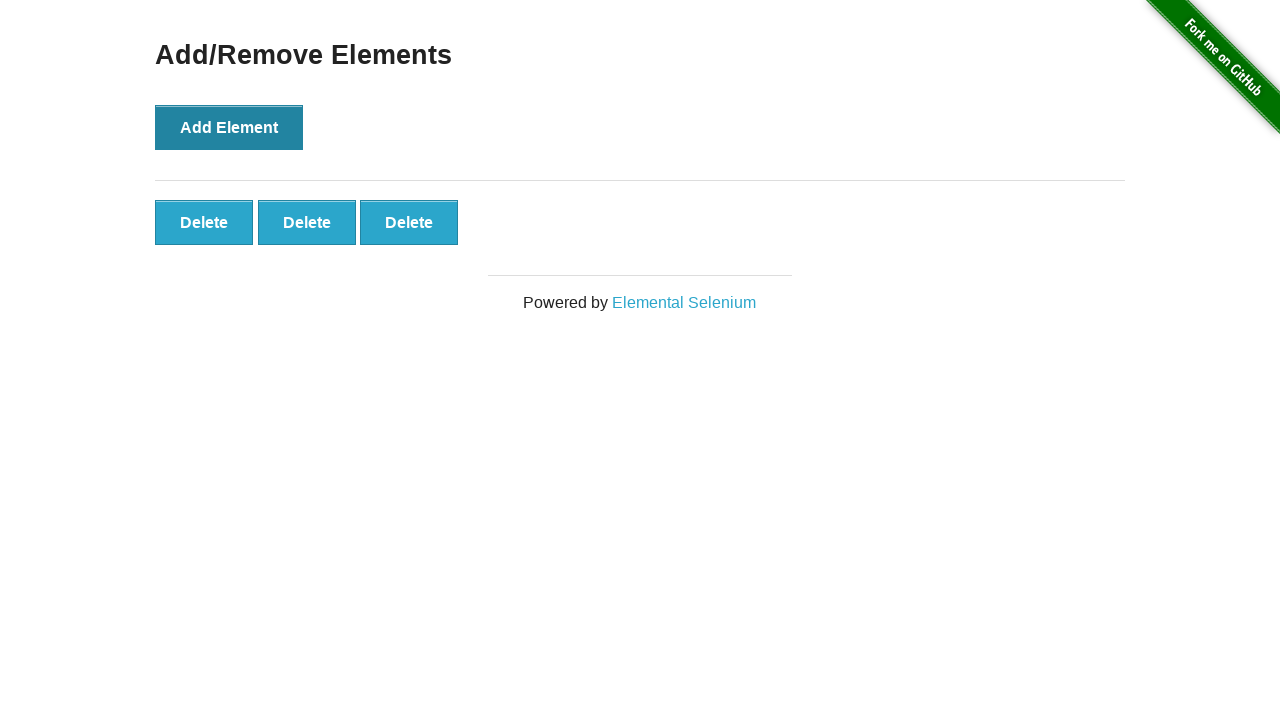

Clicked to remove the first added element at (204, 222) on #elements > button:nth-child(1)
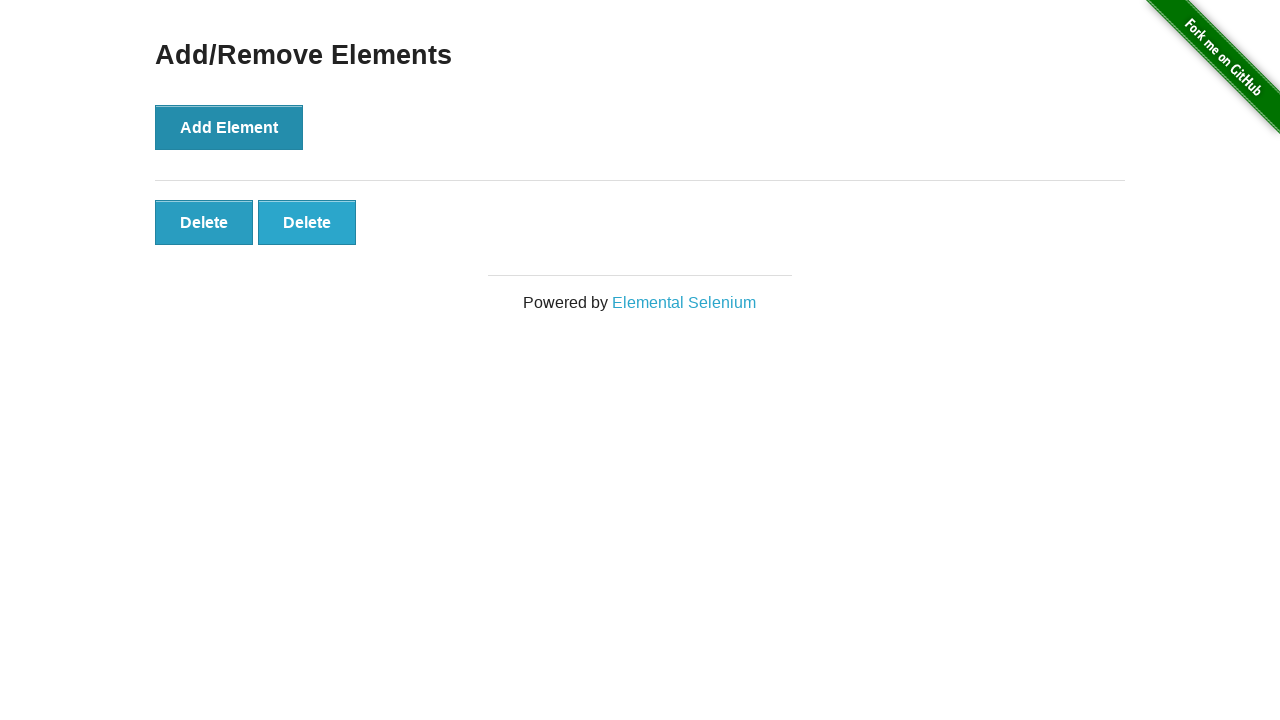

Verified remaining elements are present on the page
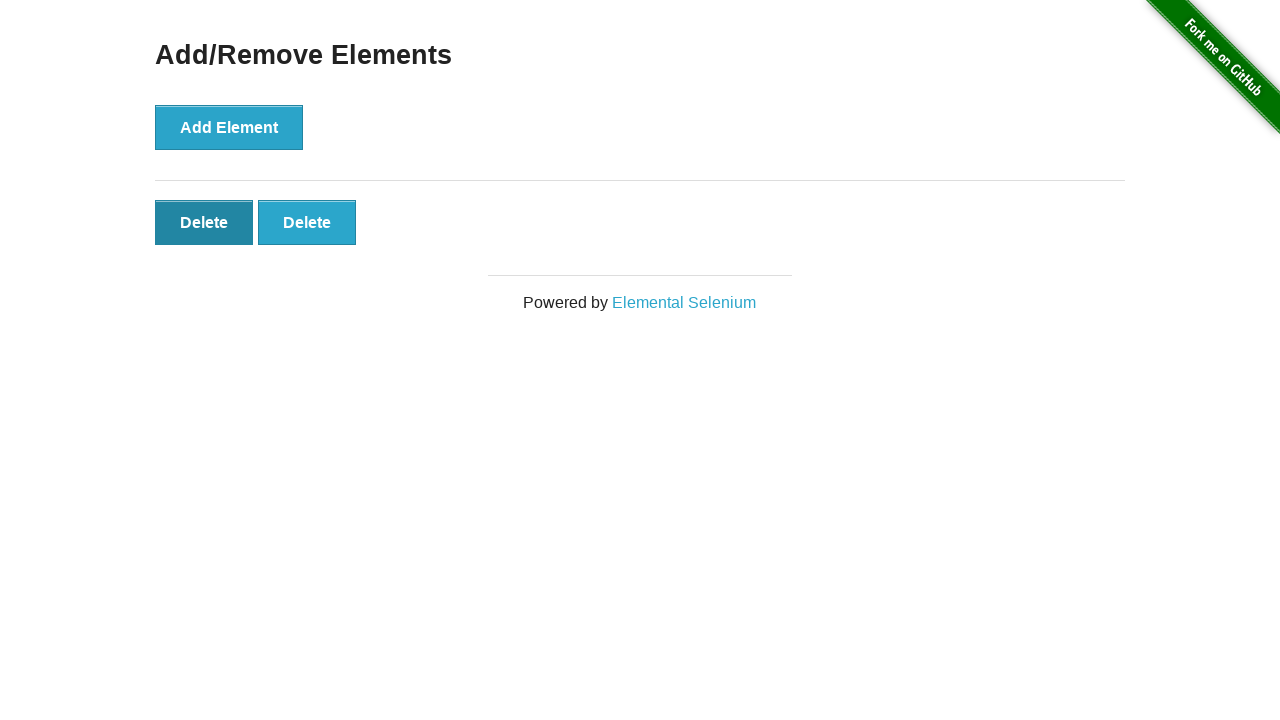

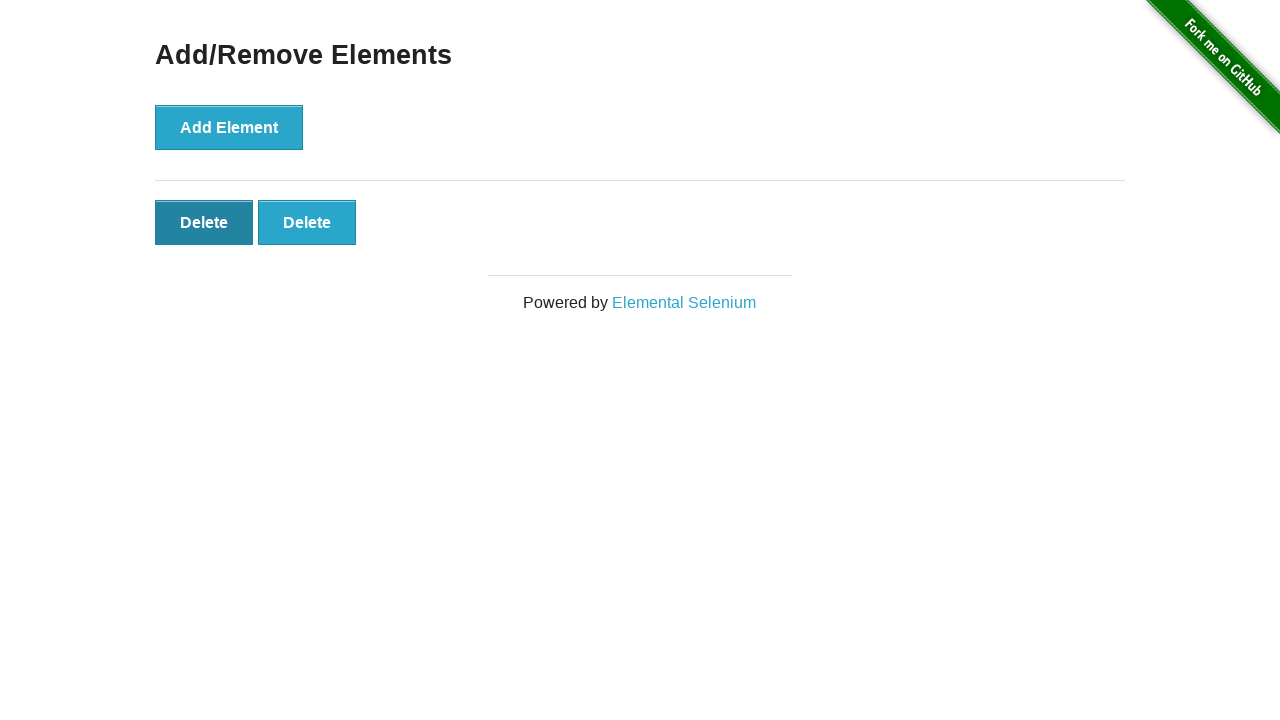